Tests a demo page by filling a text input field with "Automation" and clicking a checkbox

Starting URL: https://seleniumbase.github.io/demo_page

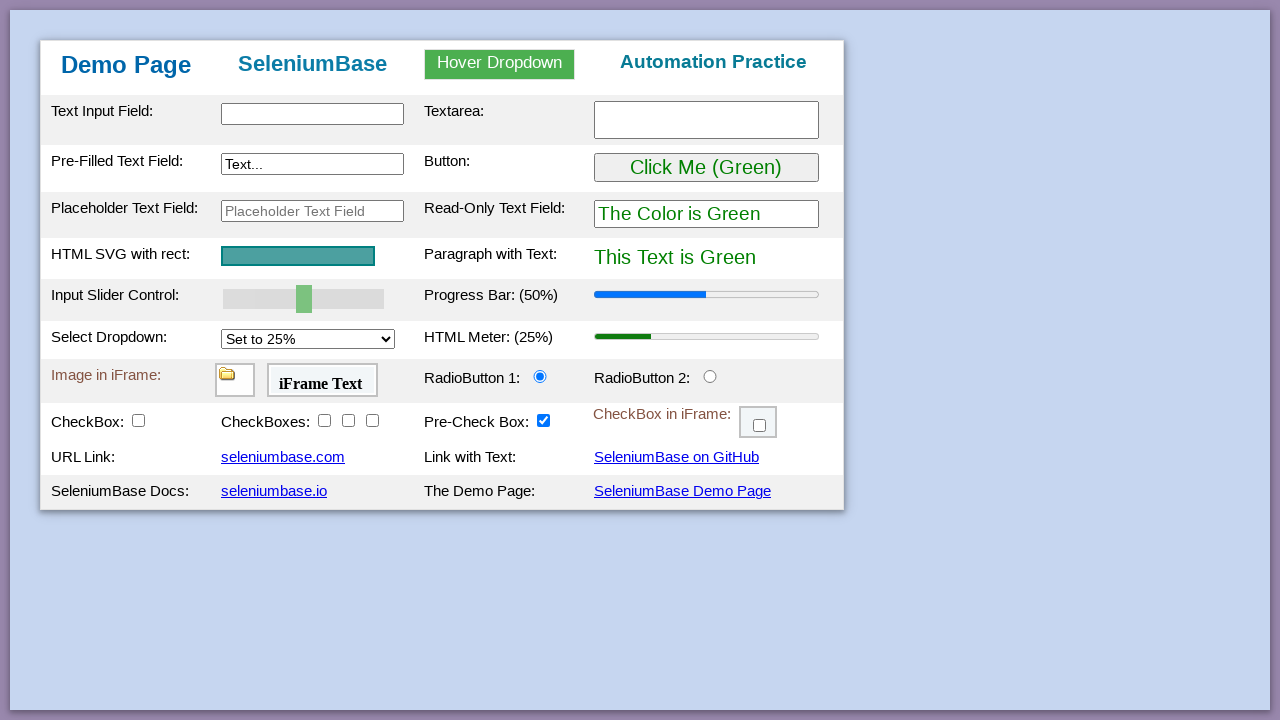

Heading element loaded and visible
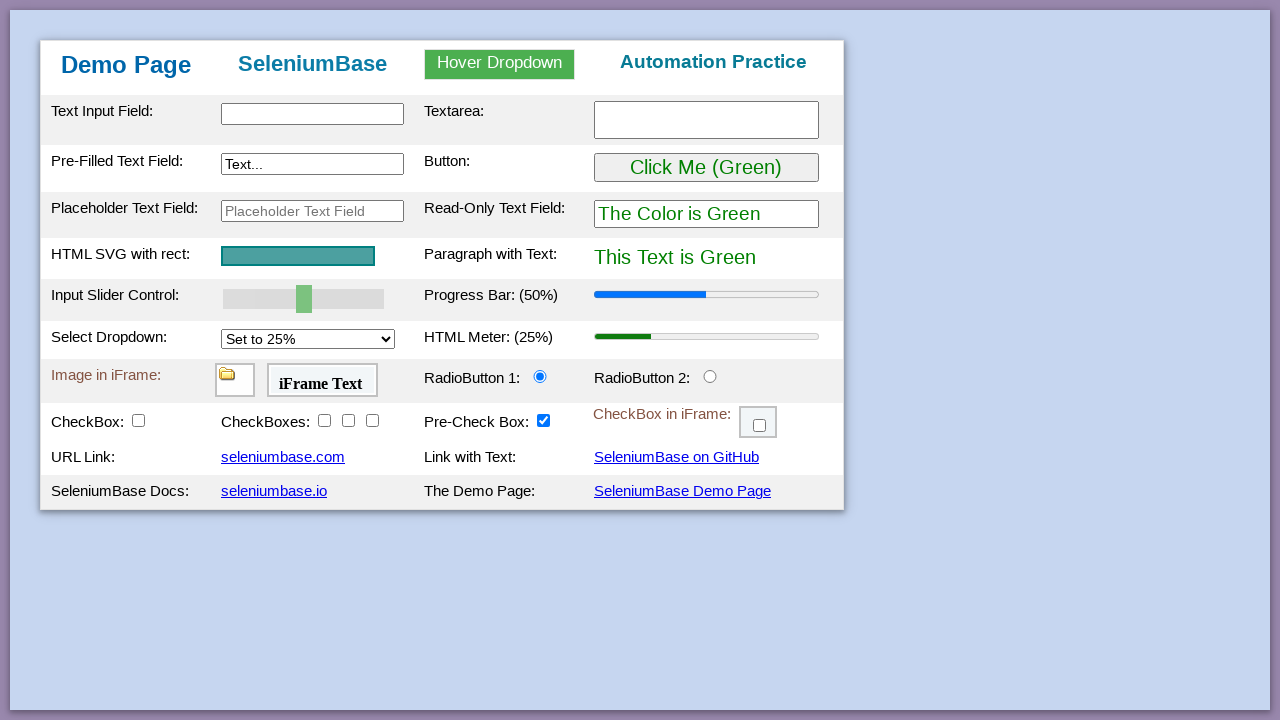

Filled text input field with 'Automation' on #myTextInput
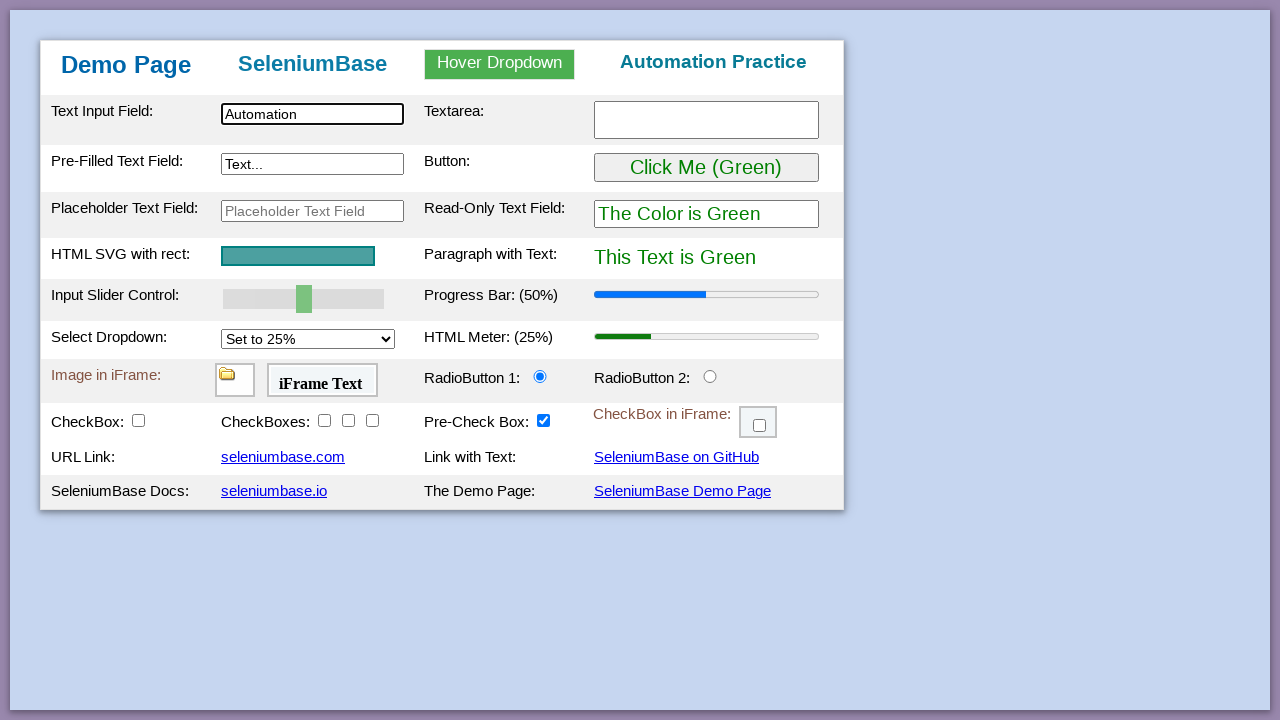

Clicked checkbox element at (138, 420) on #checkBox1
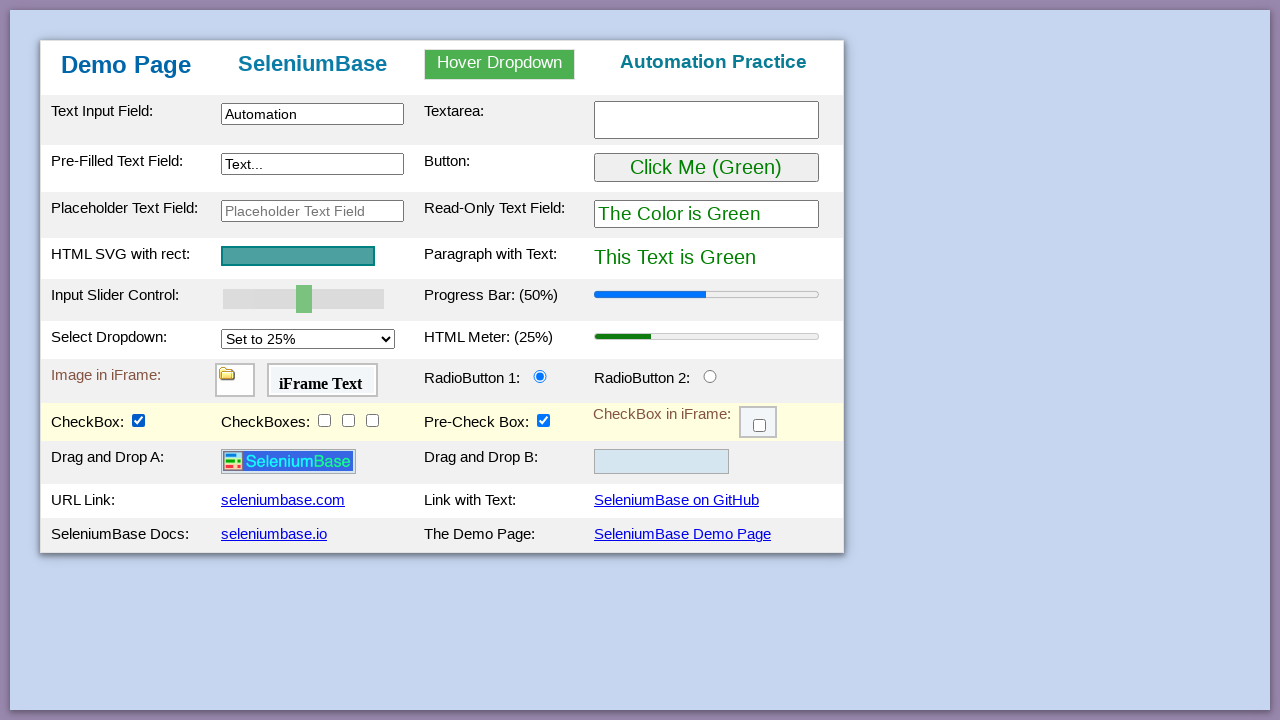

Image element loaded and visible
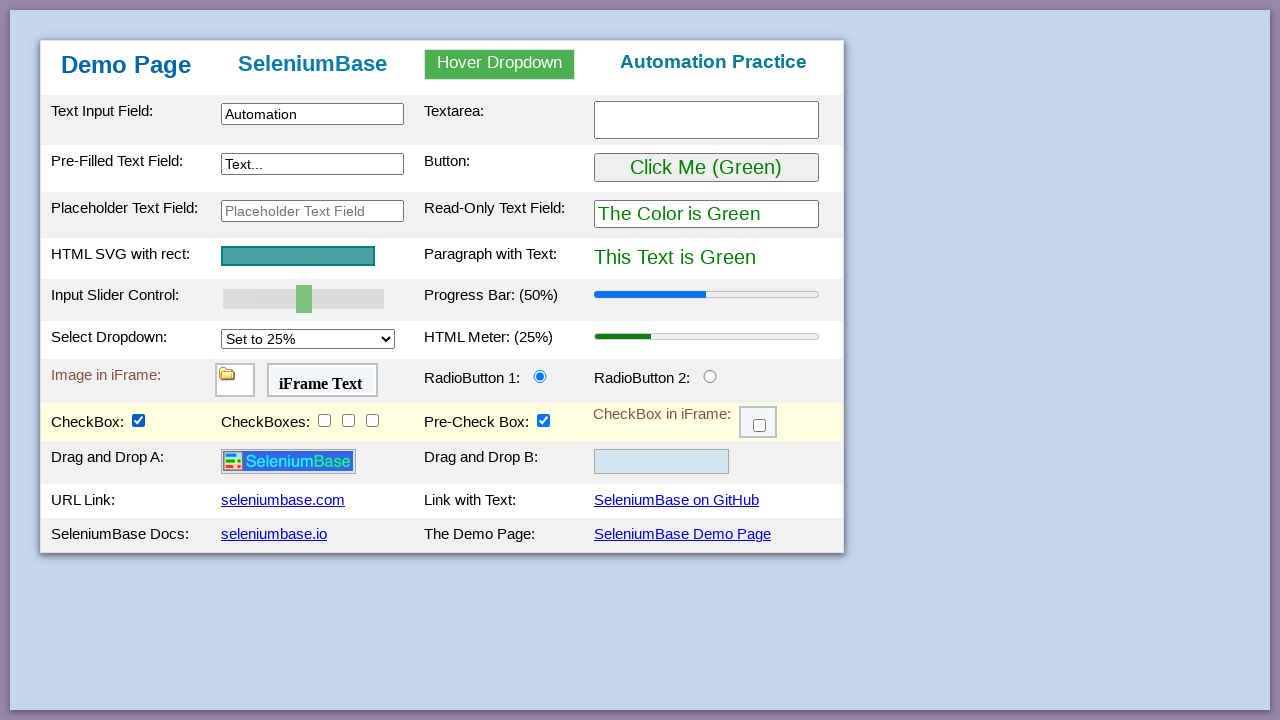

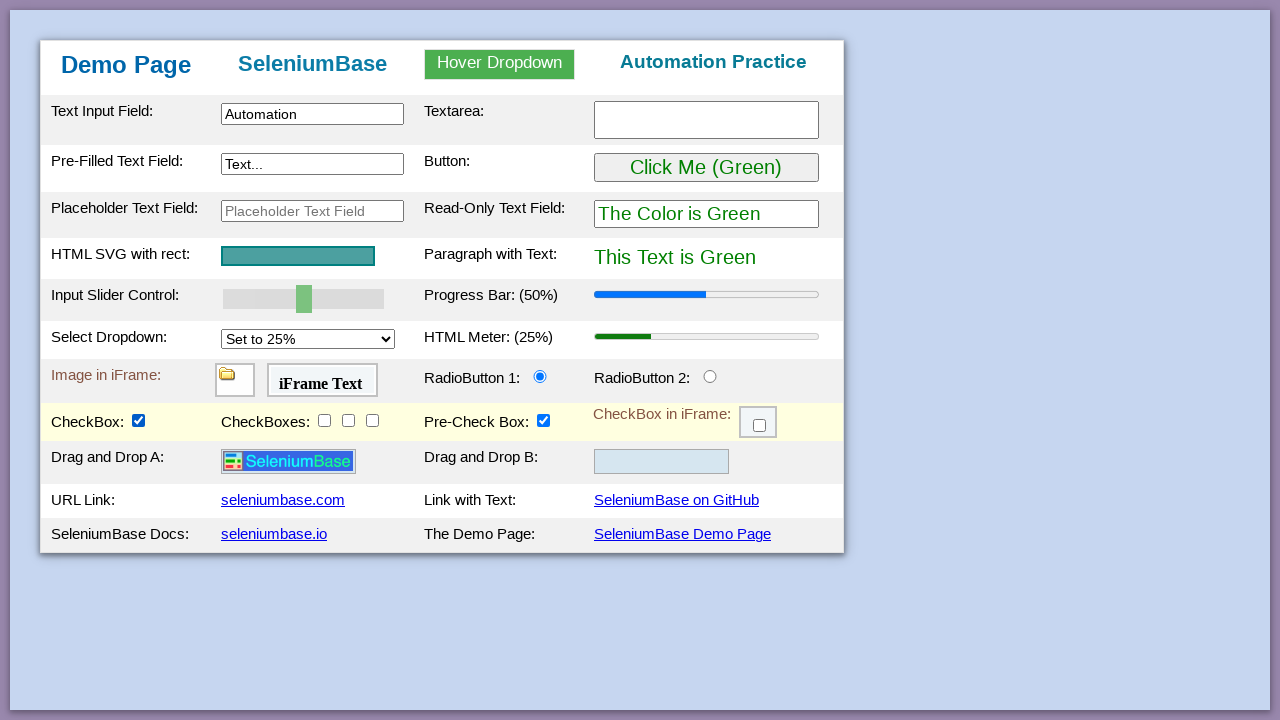